Navigates to the checkbox page by clicking on Elements and then Check Box menu items

Starting URL: https://demoqa.com

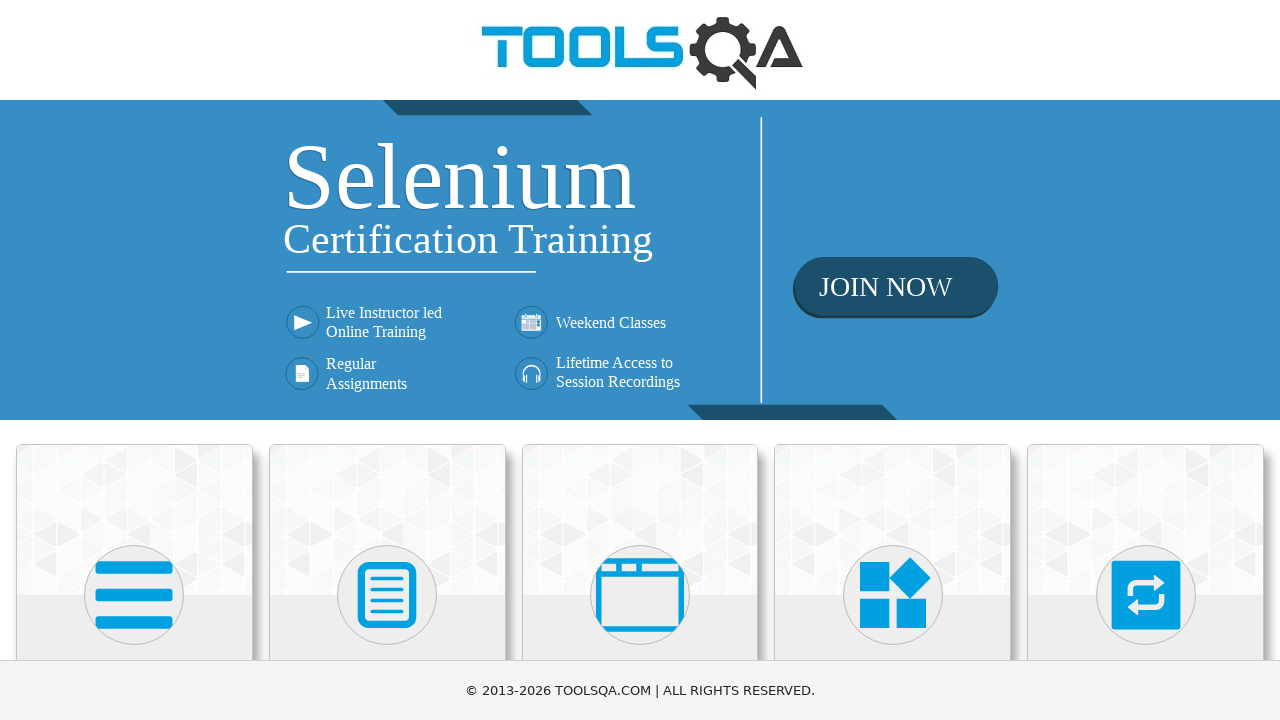

Clicked on Elements section at (134, 360) on internal:text="Elements"i
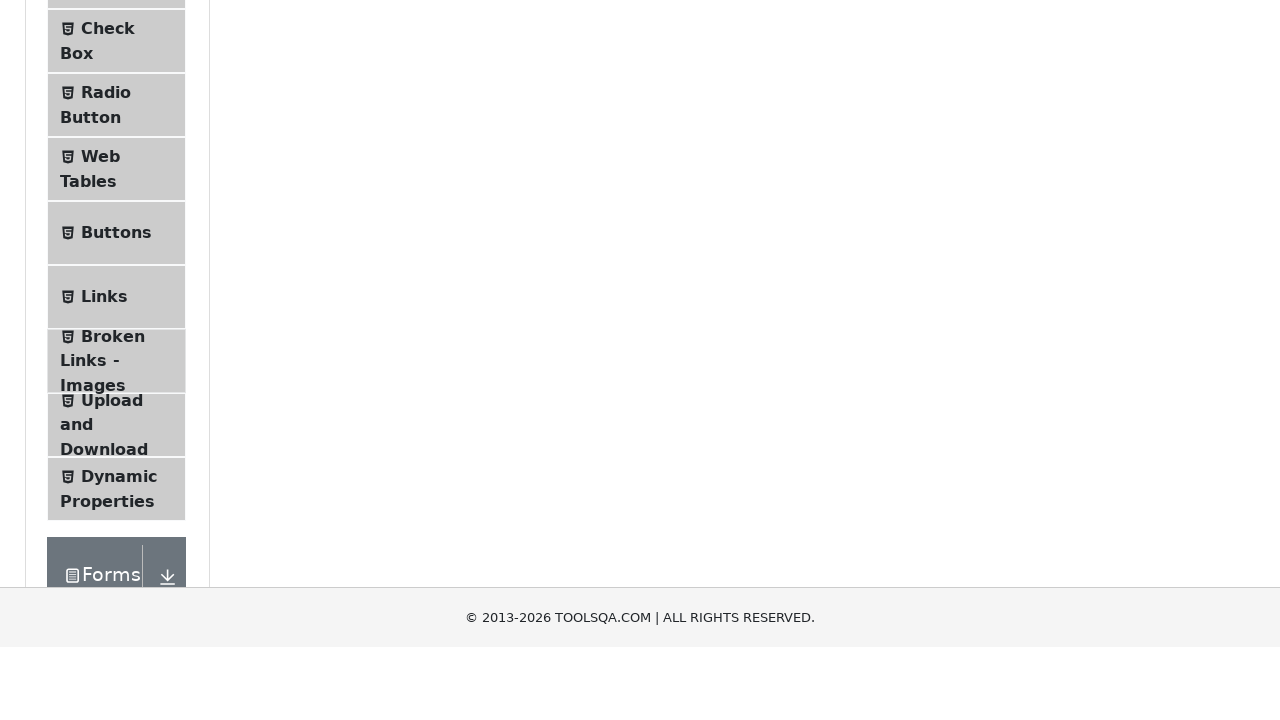

Clicked on Check Box menu item to navigate to checkbox page at (108, 312) on internal:text="Check Box"i
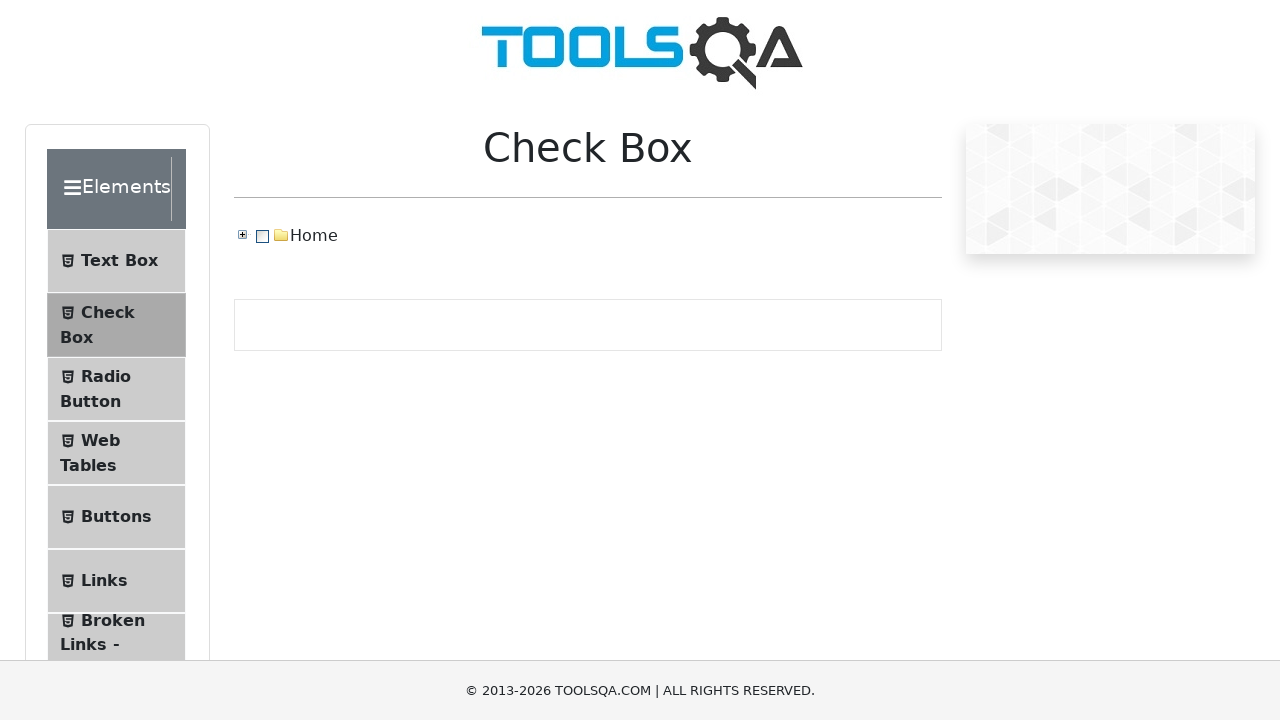

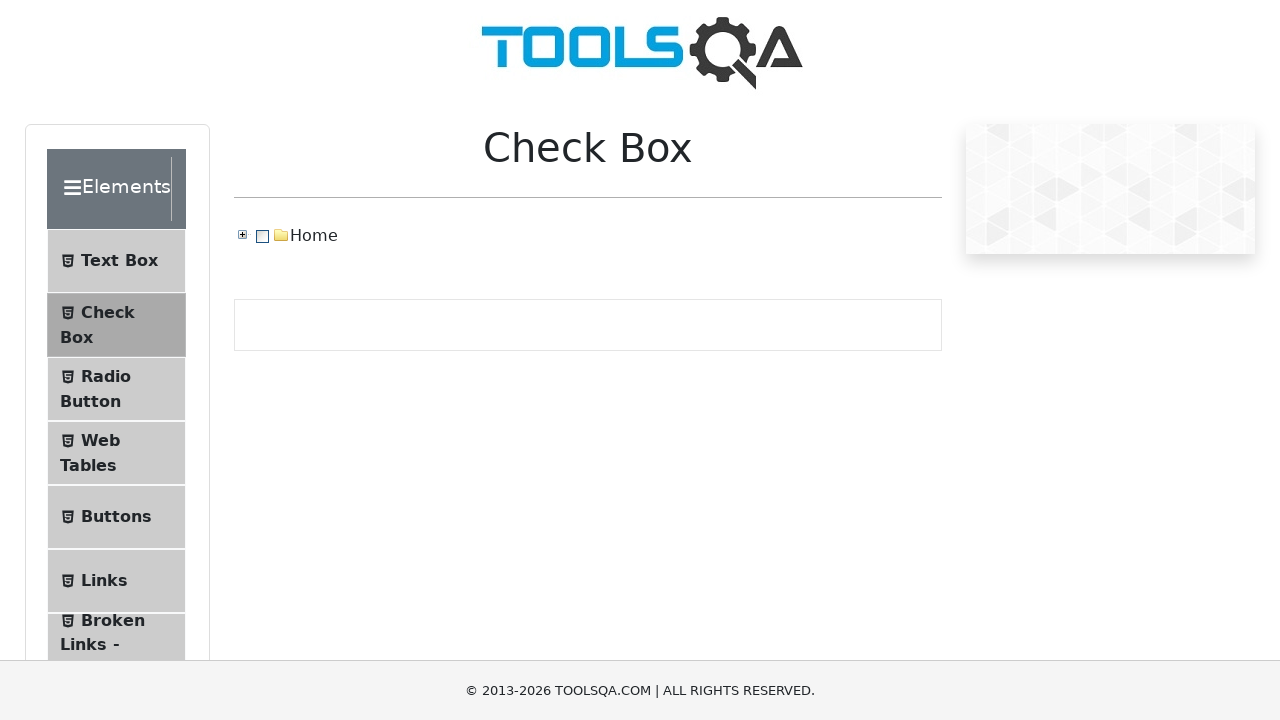